Tests sorting the Due column in descending order by clicking the column header twice and verifying the values are sorted from highest to lowest.

Starting URL: http://the-internet.herokuapp.com/tables

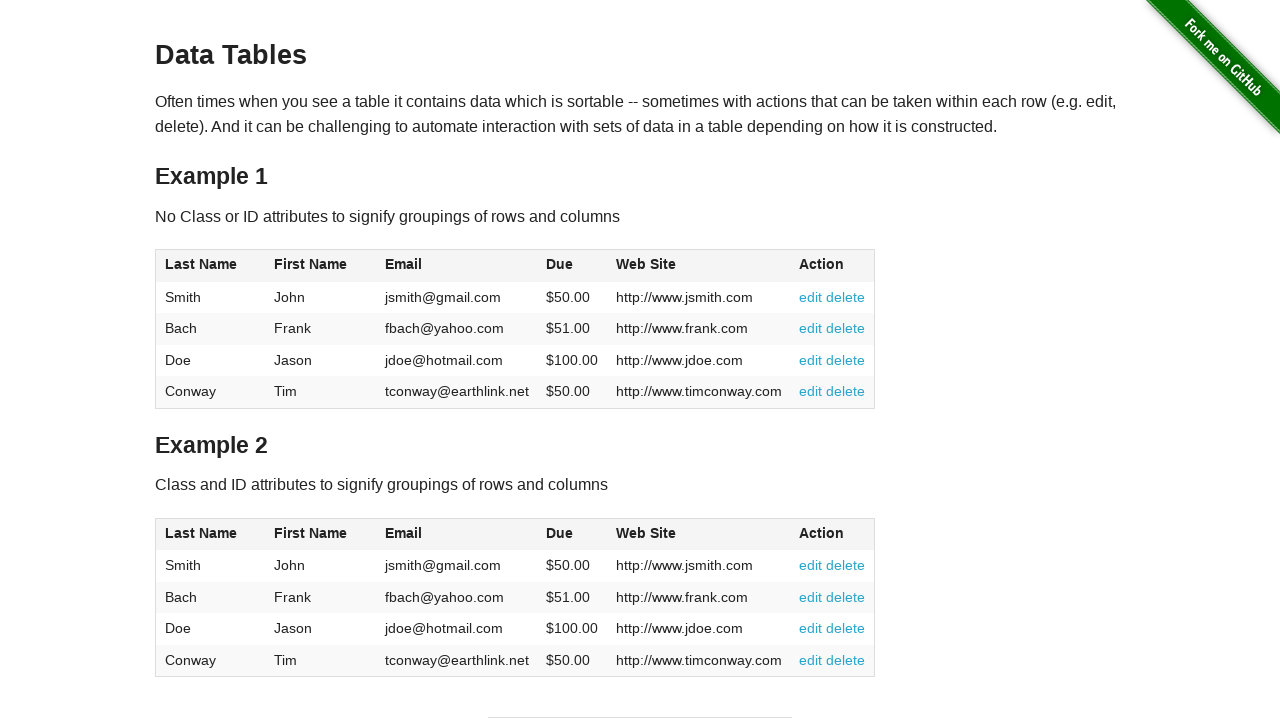

Clicked Due column header first time for ascending sort at (572, 266) on #table1 thead tr th:nth-child(4)
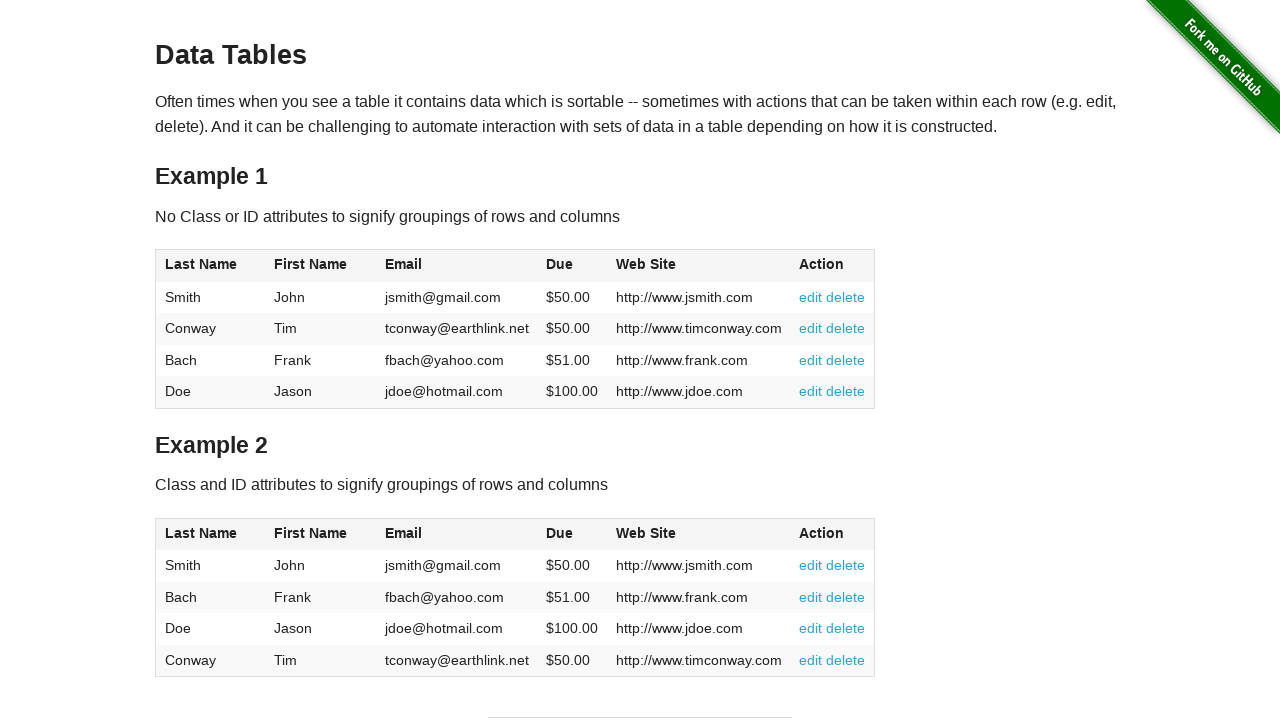

Clicked Due column header second time for descending sort at (572, 266) on #table1 thead tr th:nth-child(4)
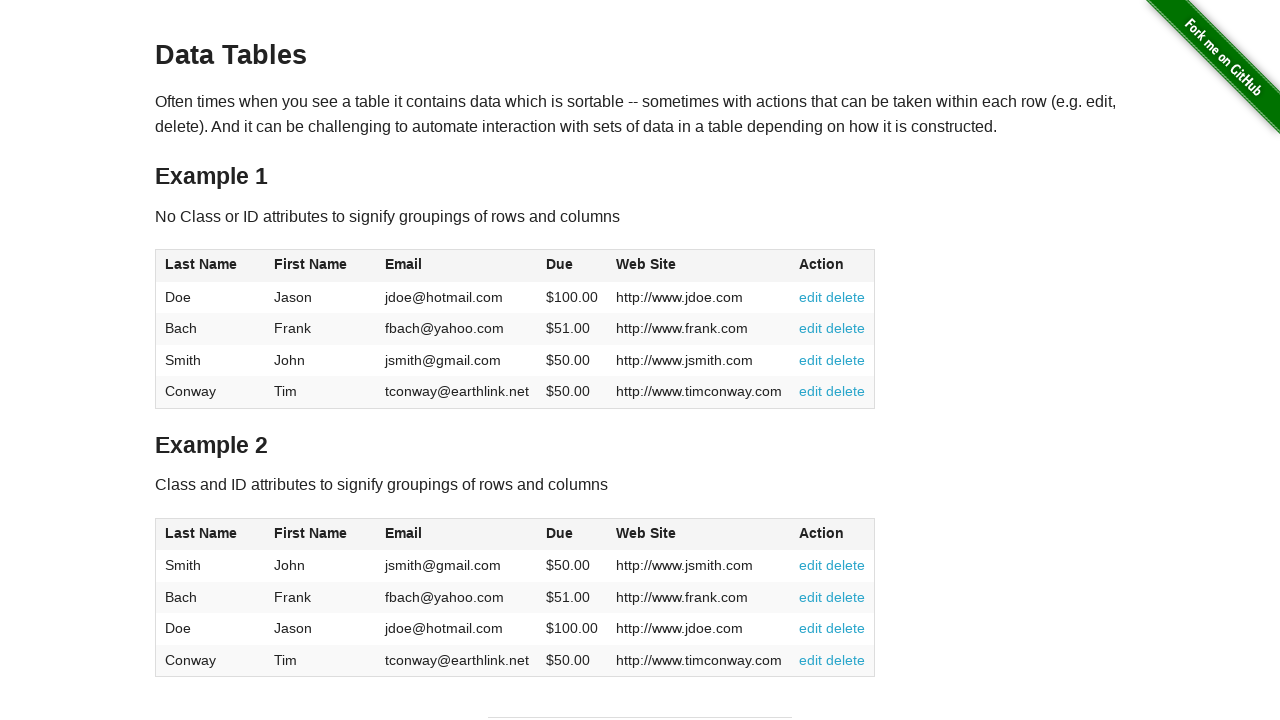

Due column data loaded and is present in table
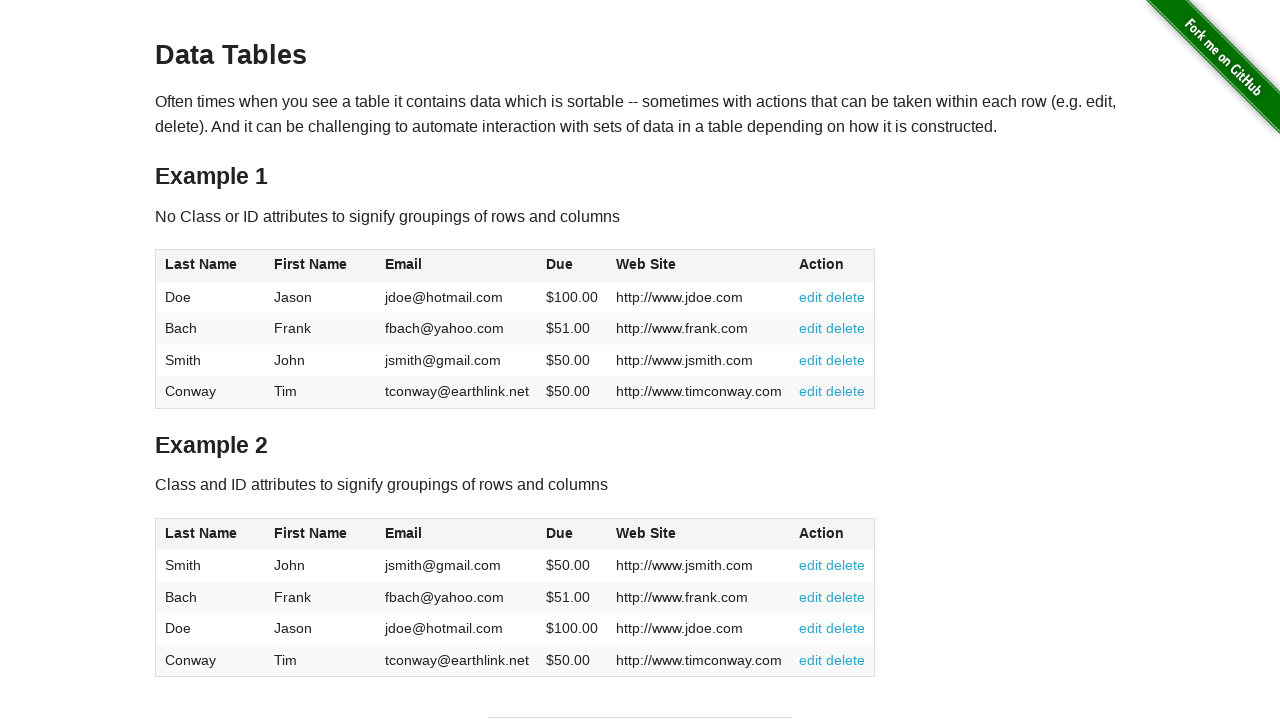

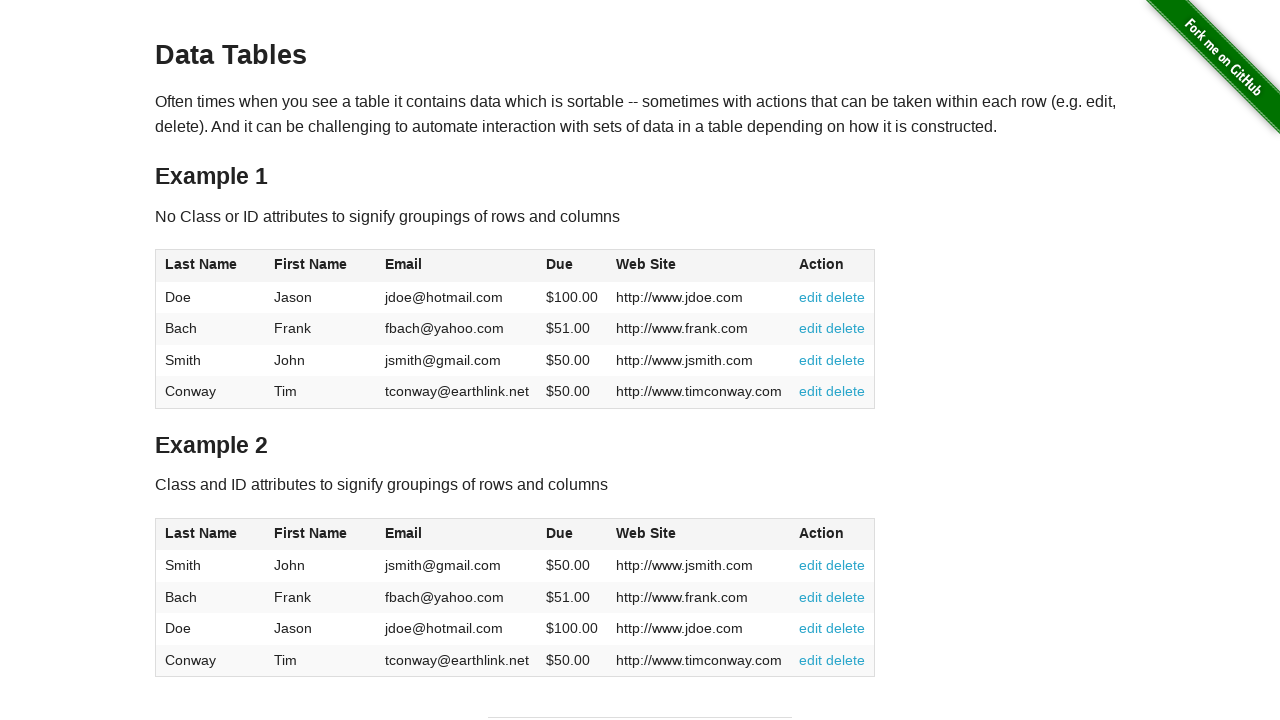